Tests the order form functionality by filling out order details and verifying the confirmation

Starting URL: https://www.demoblaze.com/cart.html

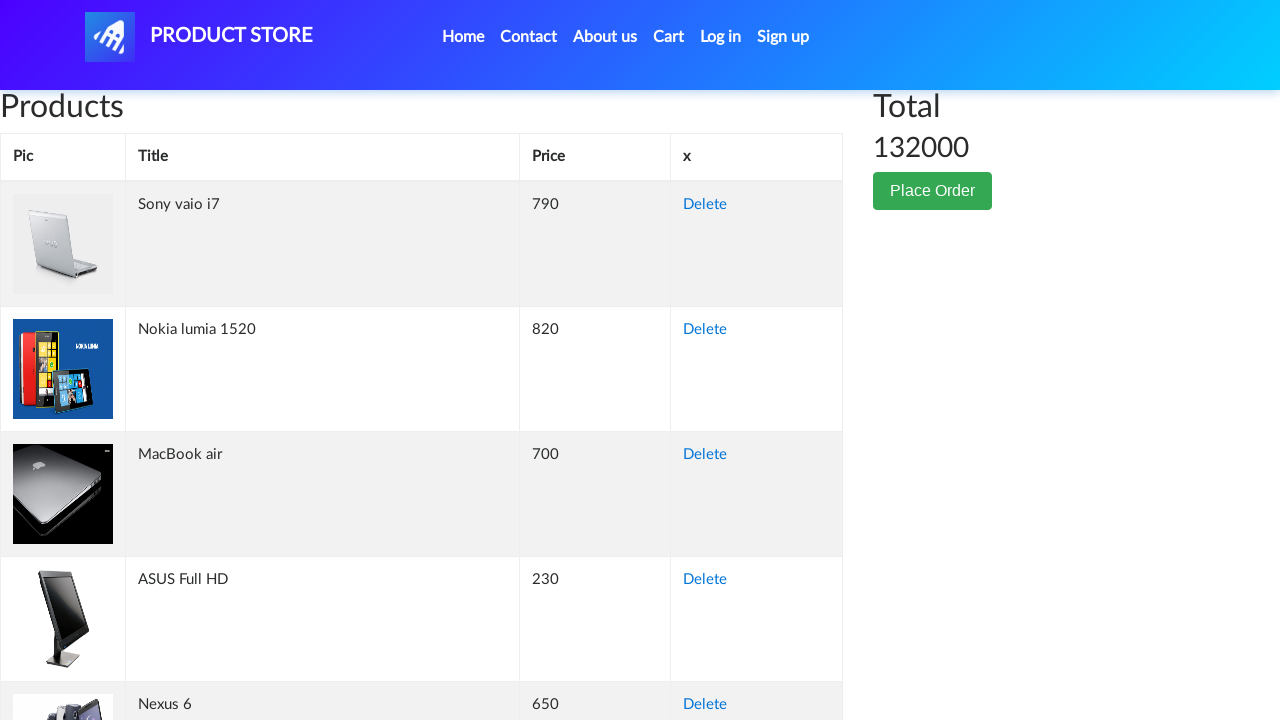

Clicked Place Order button at (933, 191) on .btn-success
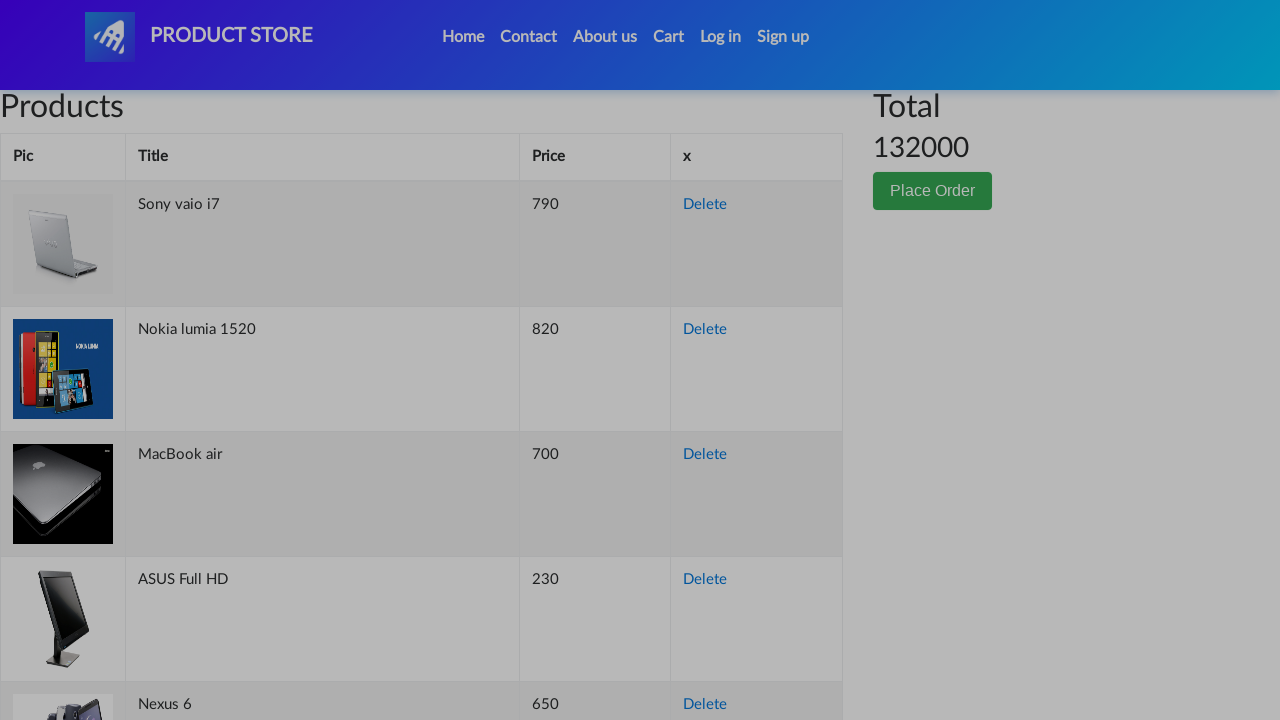

Order modal appeared
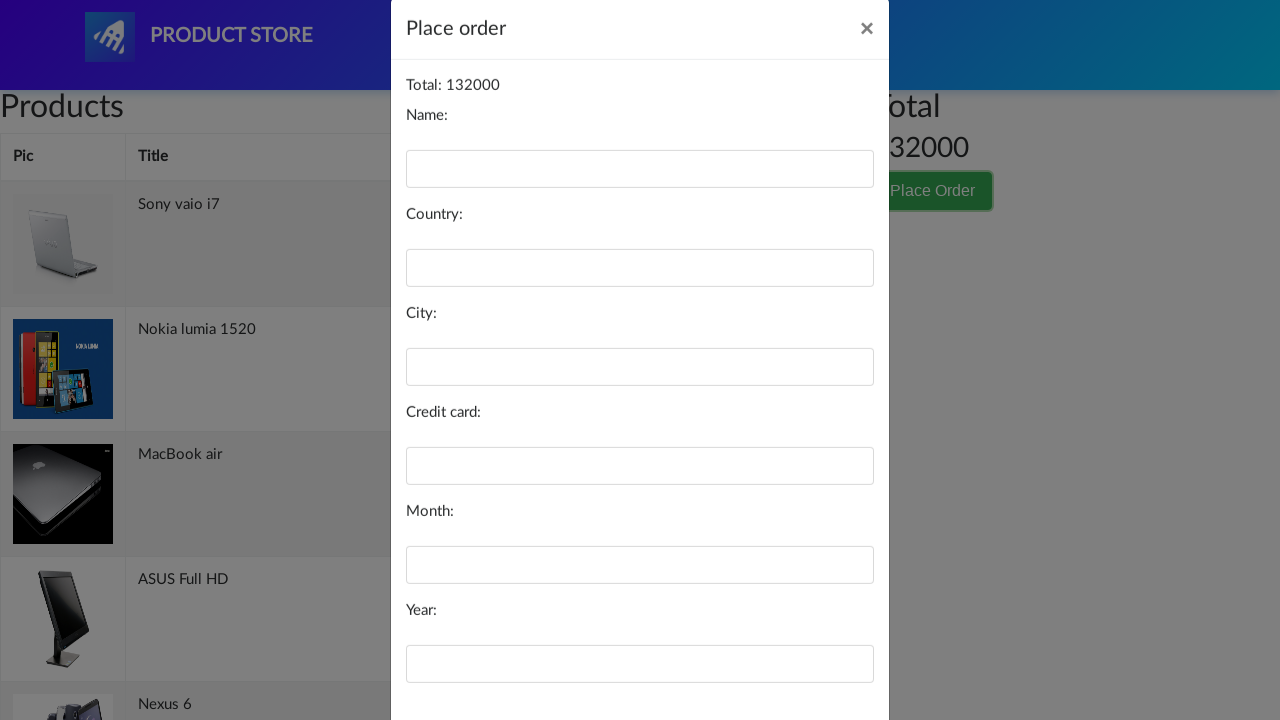

Filled name field with 'yair dagan' on #name
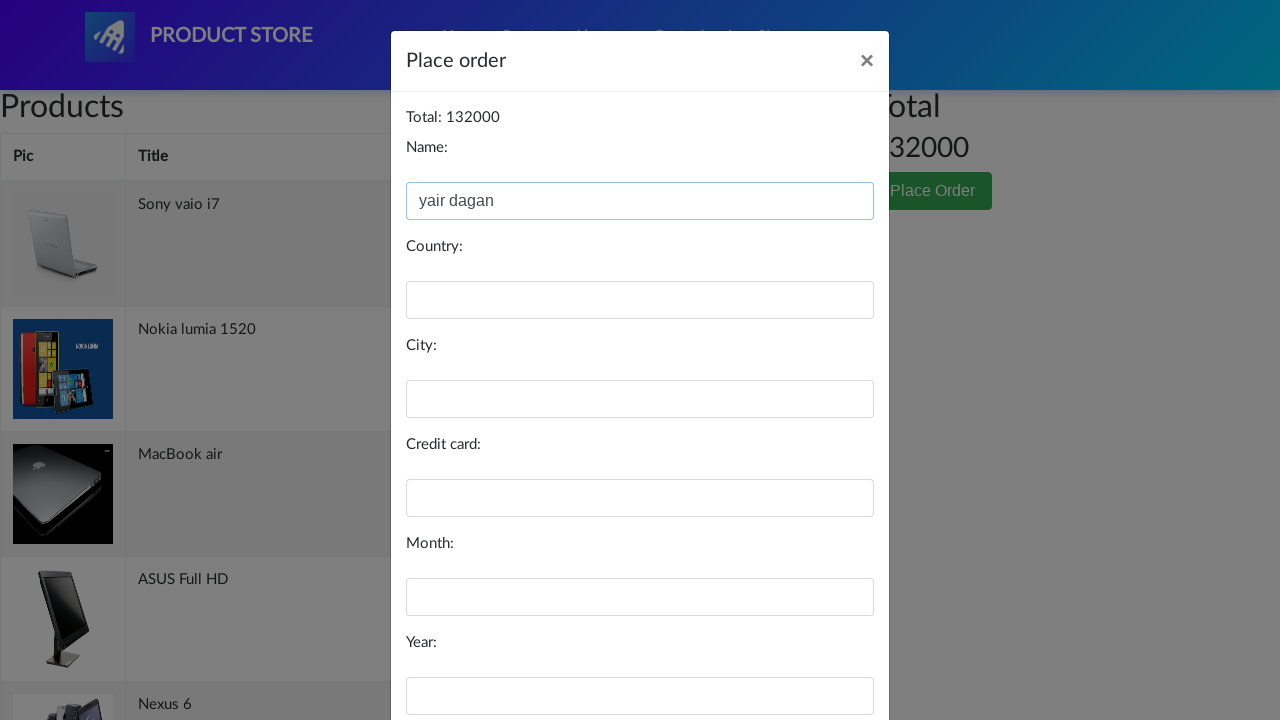

Filled country field with 'israel' on #country
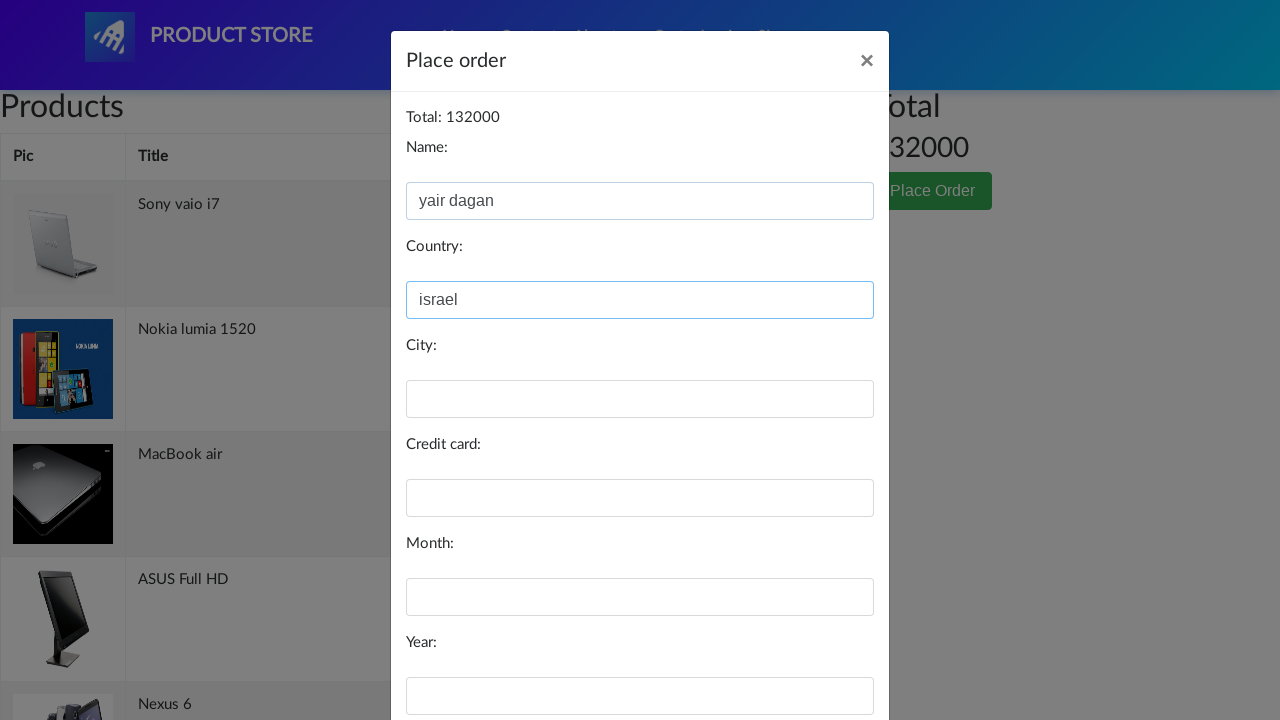

Filled city field with 'tlv' on #city
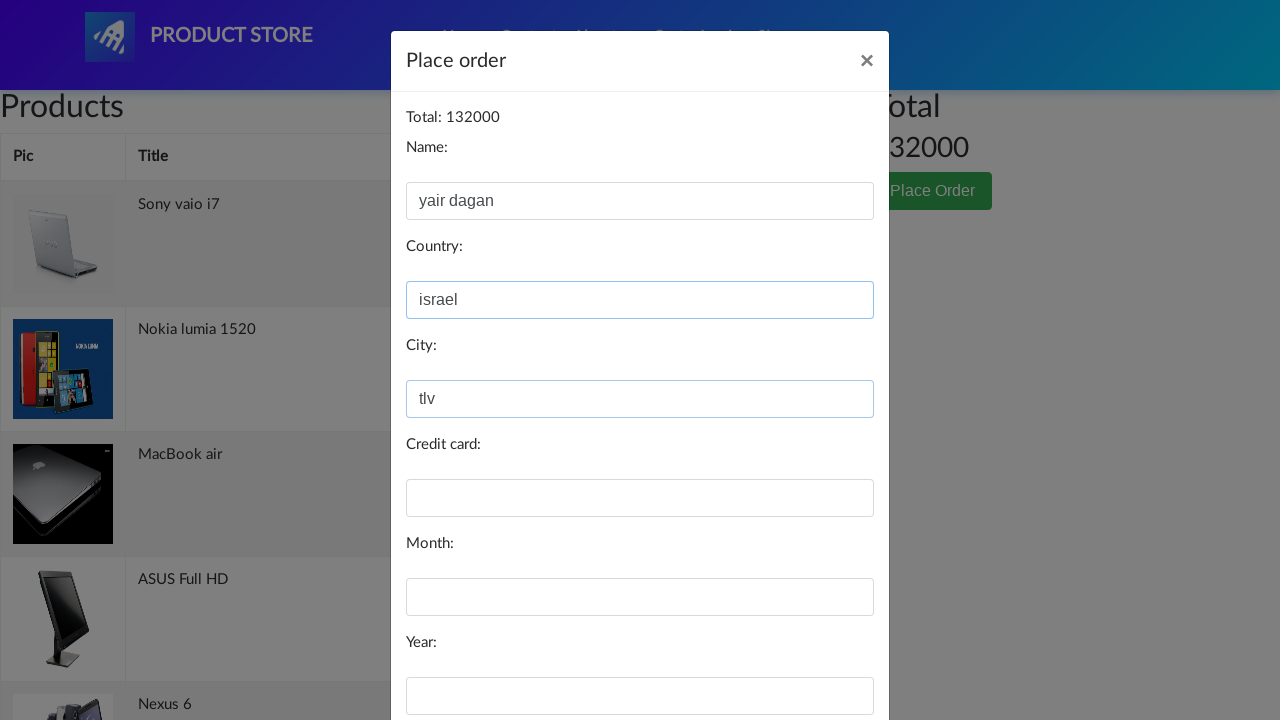

Filled card field with '1234567812345678' on #card
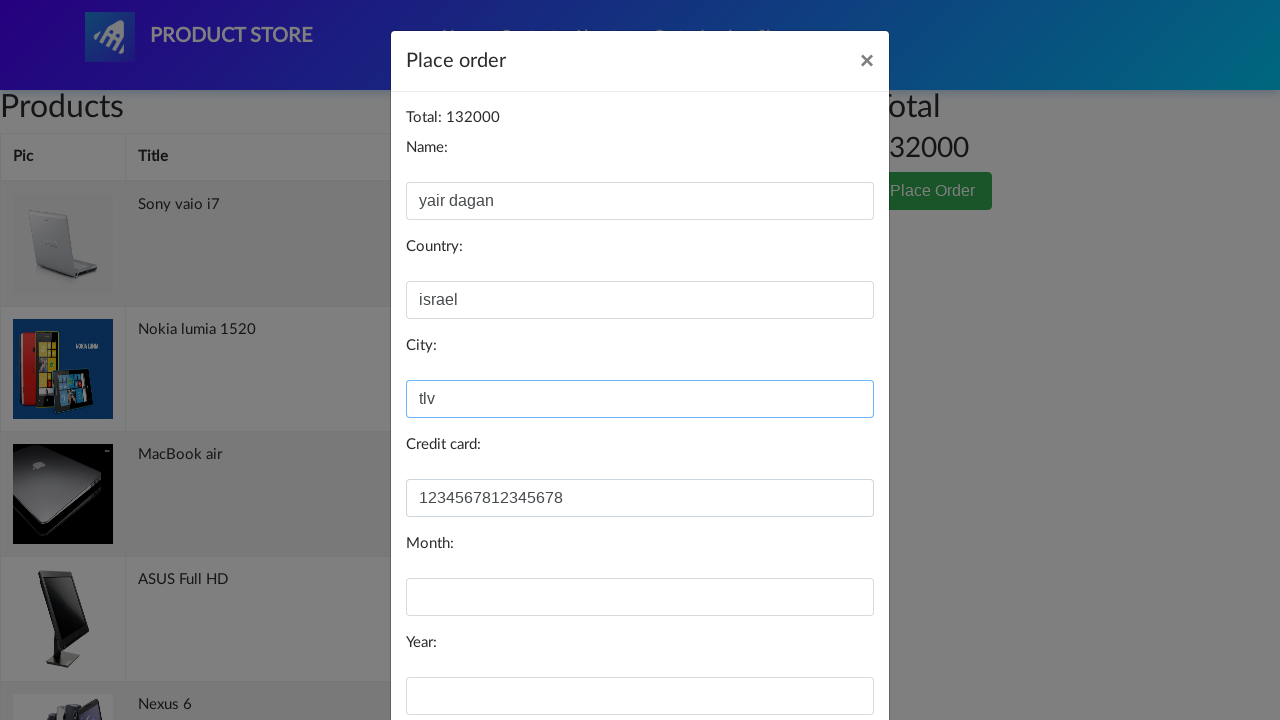

Filled month field with '5' on #month
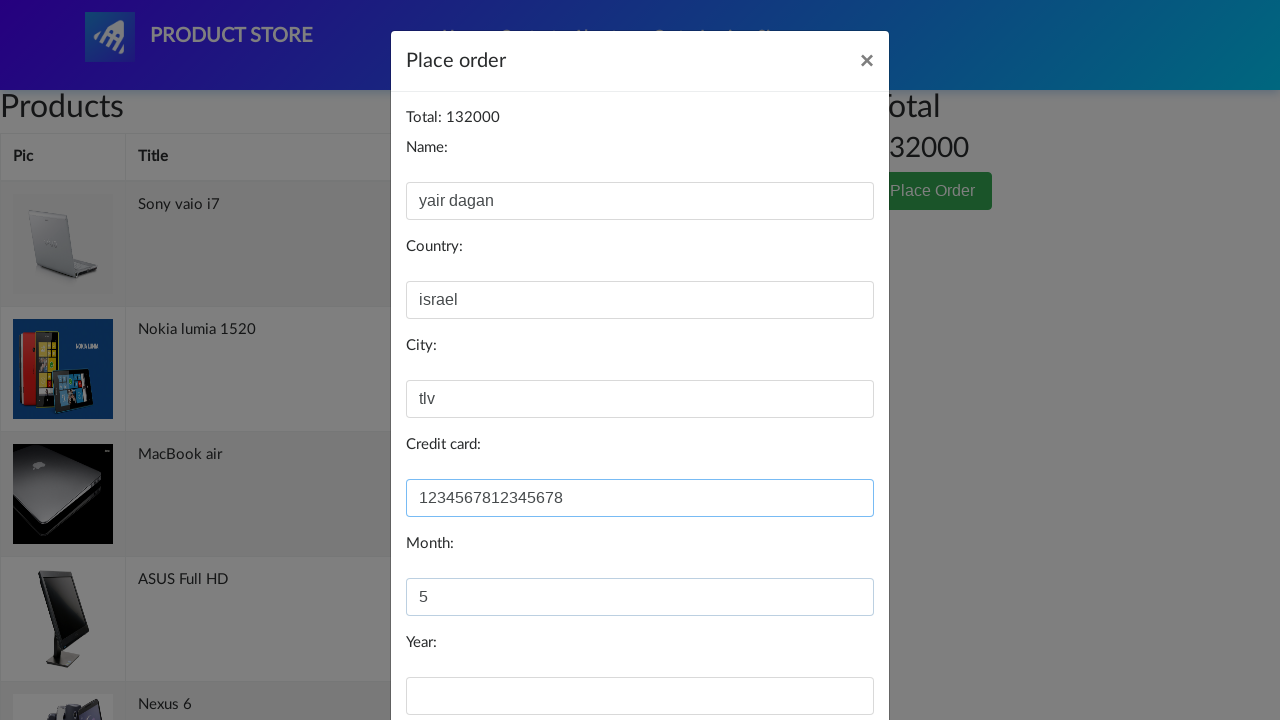

Filled year field with '2025' on #year
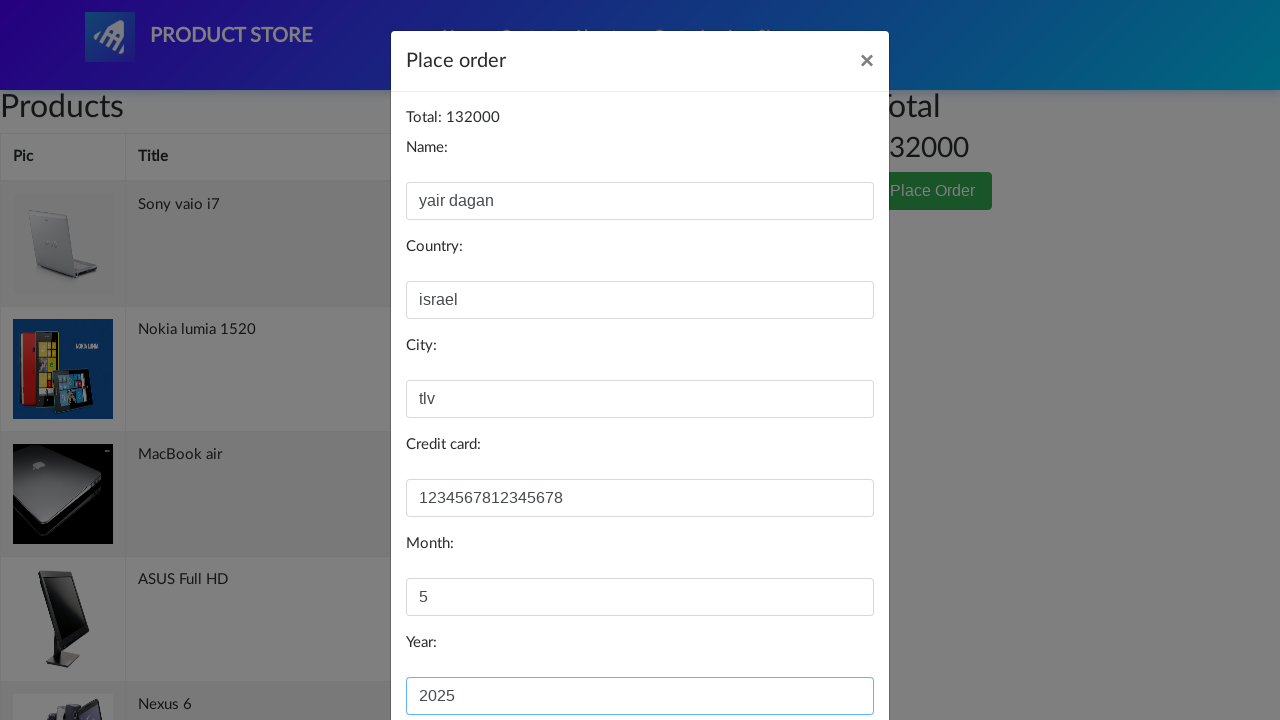

Clicked Purchase button to submit order at (823, 655) on button:has-text('Purchase')
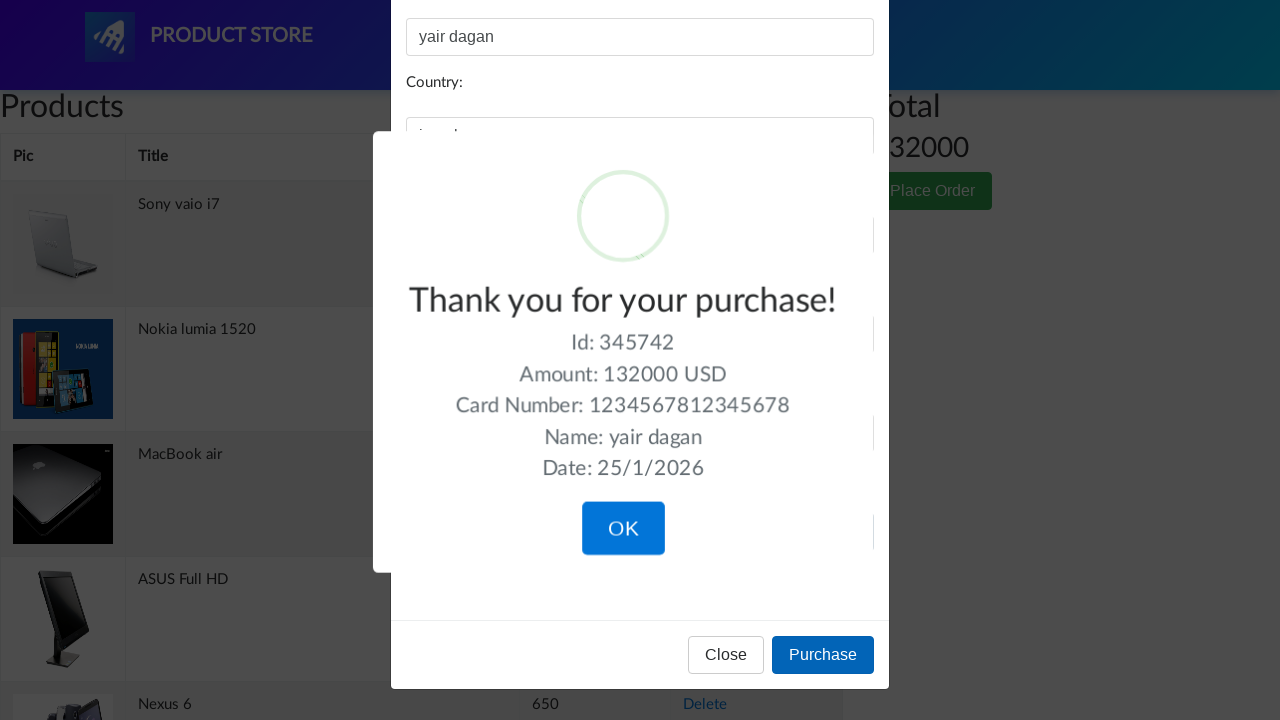

Order confirmation text appeared
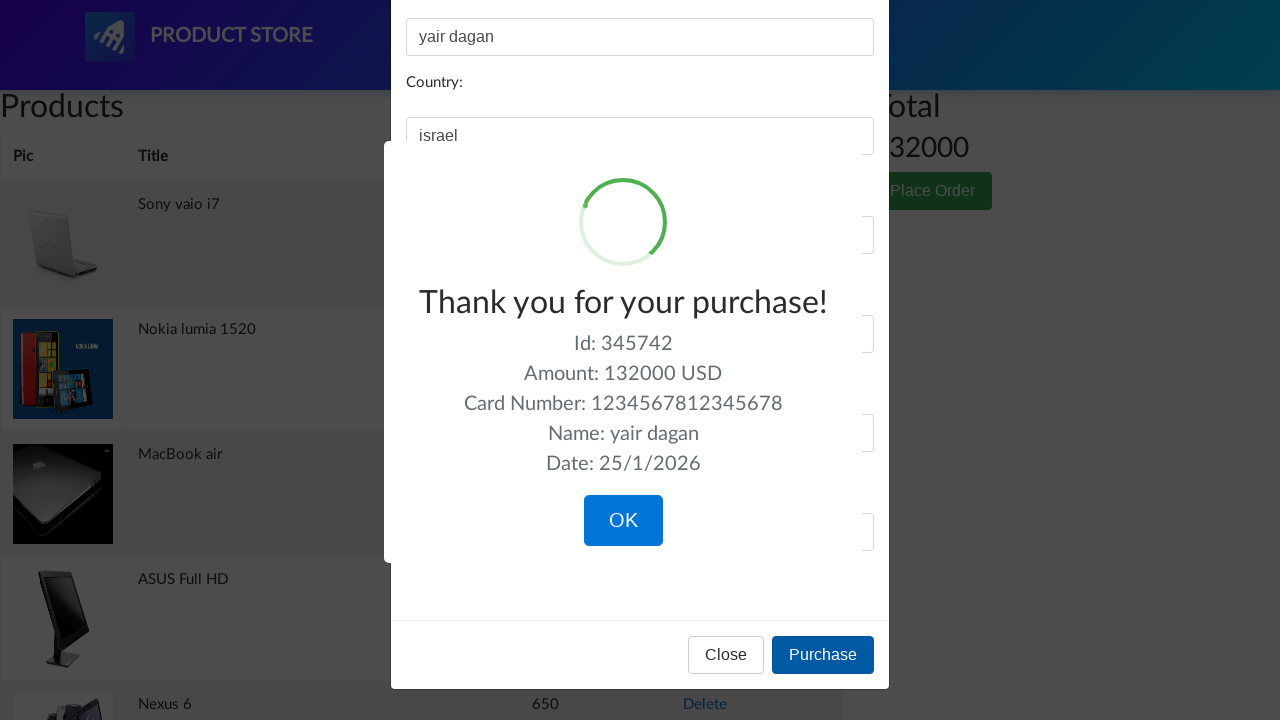

Order confirmation modal is displayed
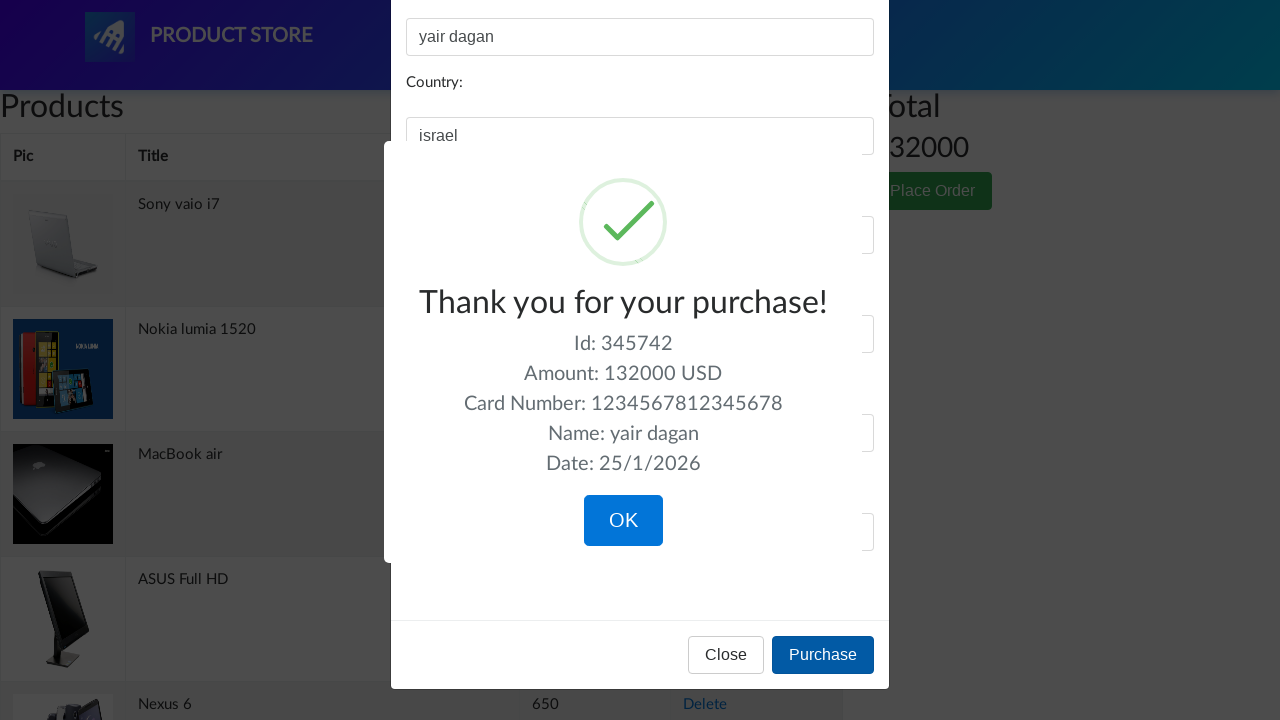

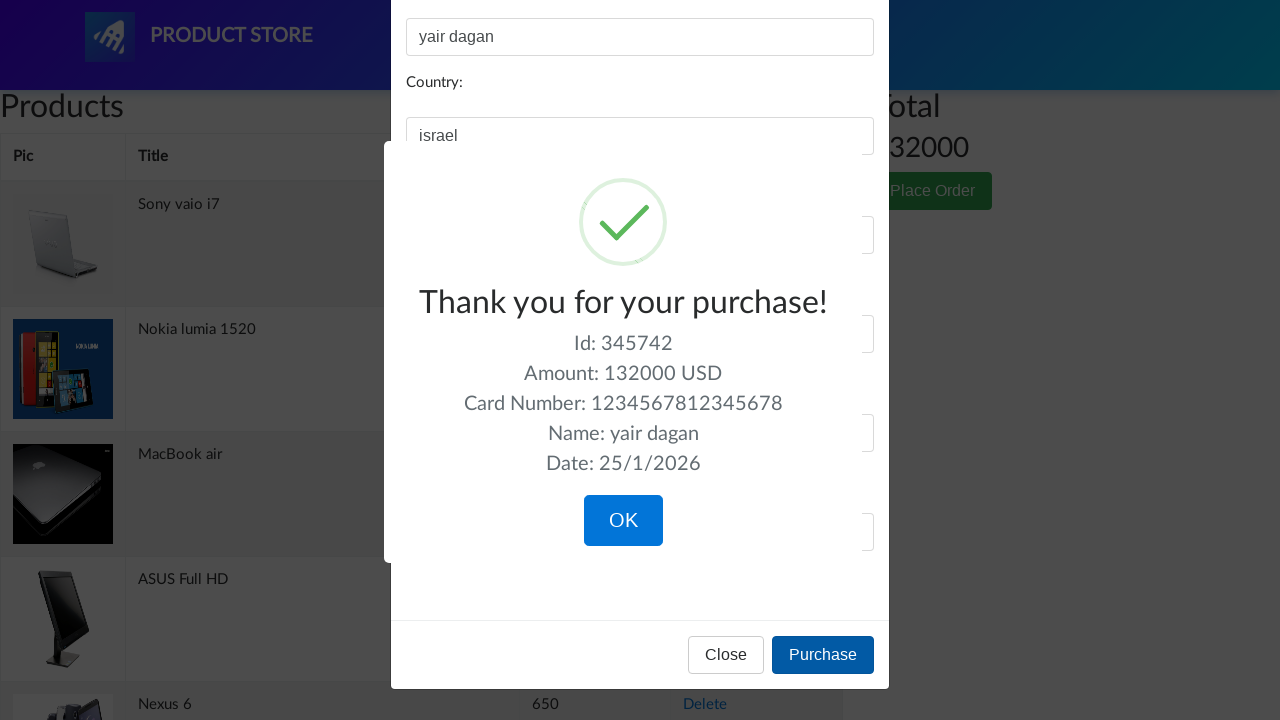